Tests that clicking Clear completed removes completed items from the list

Starting URL: https://demo.playwright.dev/todomvc

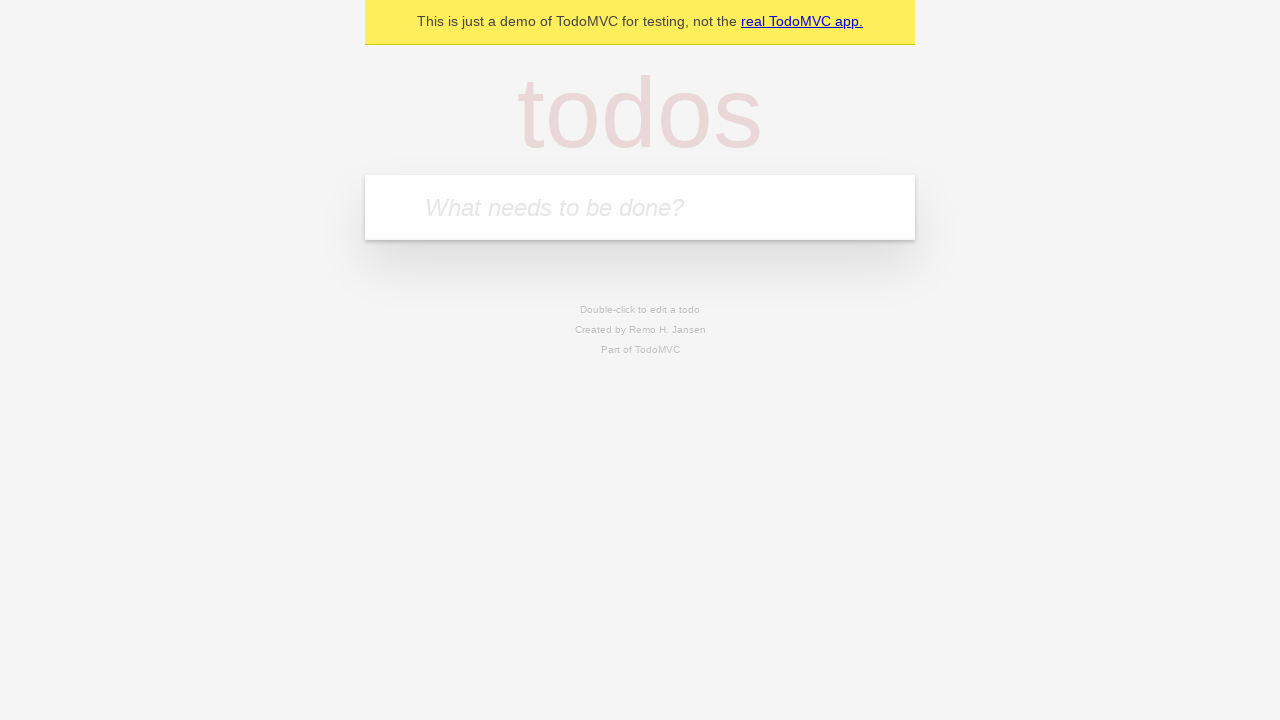

Filled new todo field with 'buy some cheese' on internal:attr=[placeholder="What needs to be done?"i]
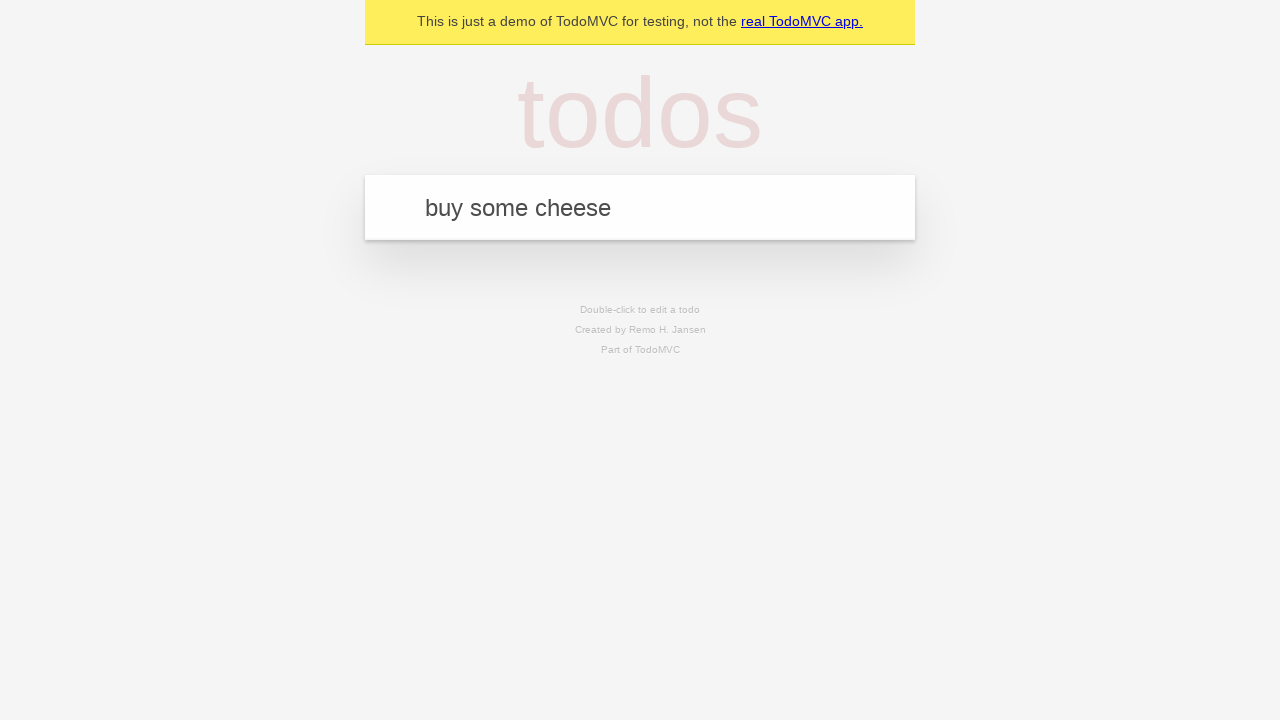

Pressed Enter to add 'buy some cheese' to the todo list on internal:attr=[placeholder="What needs to be done?"i]
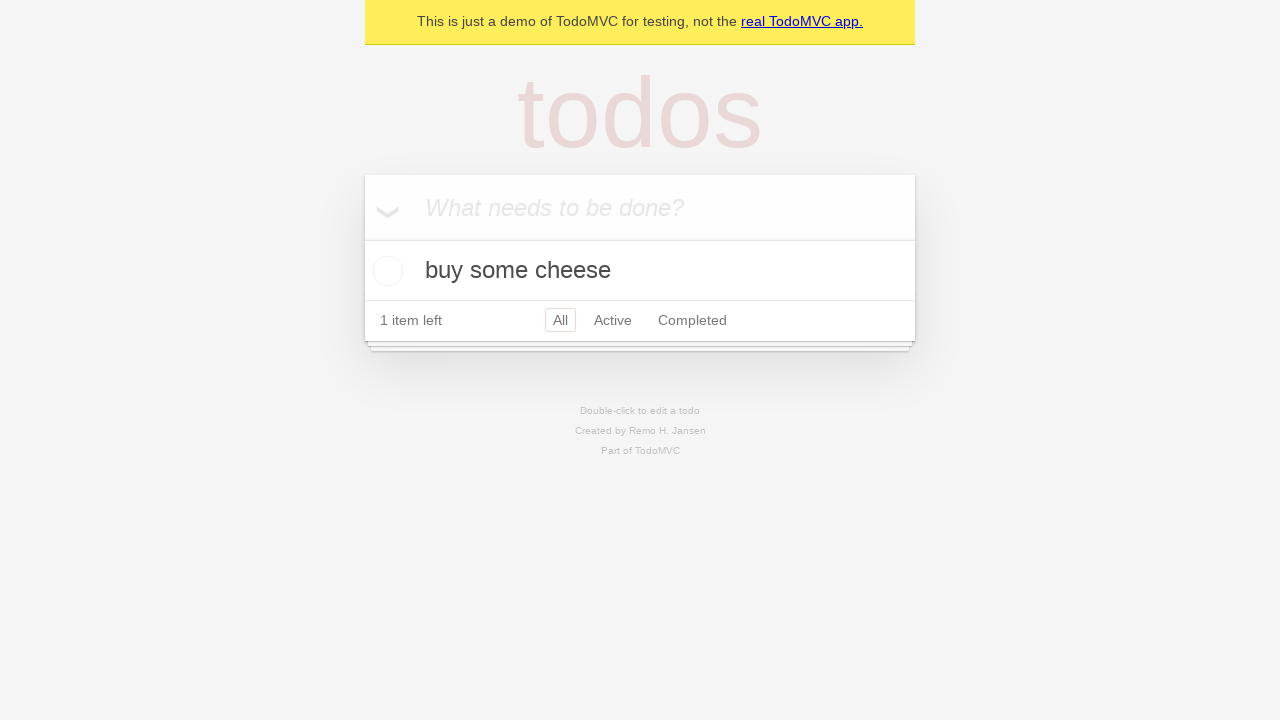

Filled new todo field with 'feed the cat' on internal:attr=[placeholder="What needs to be done?"i]
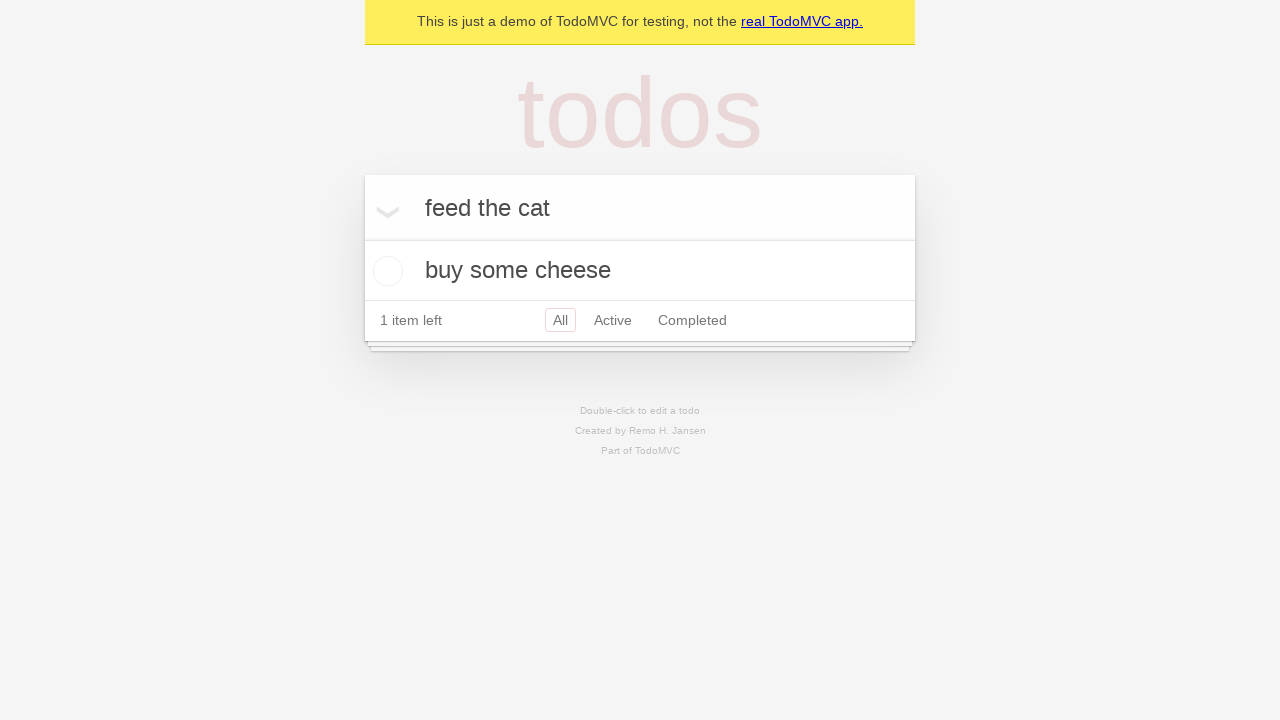

Pressed Enter to add 'feed the cat' to the todo list on internal:attr=[placeholder="What needs to be done?"i]
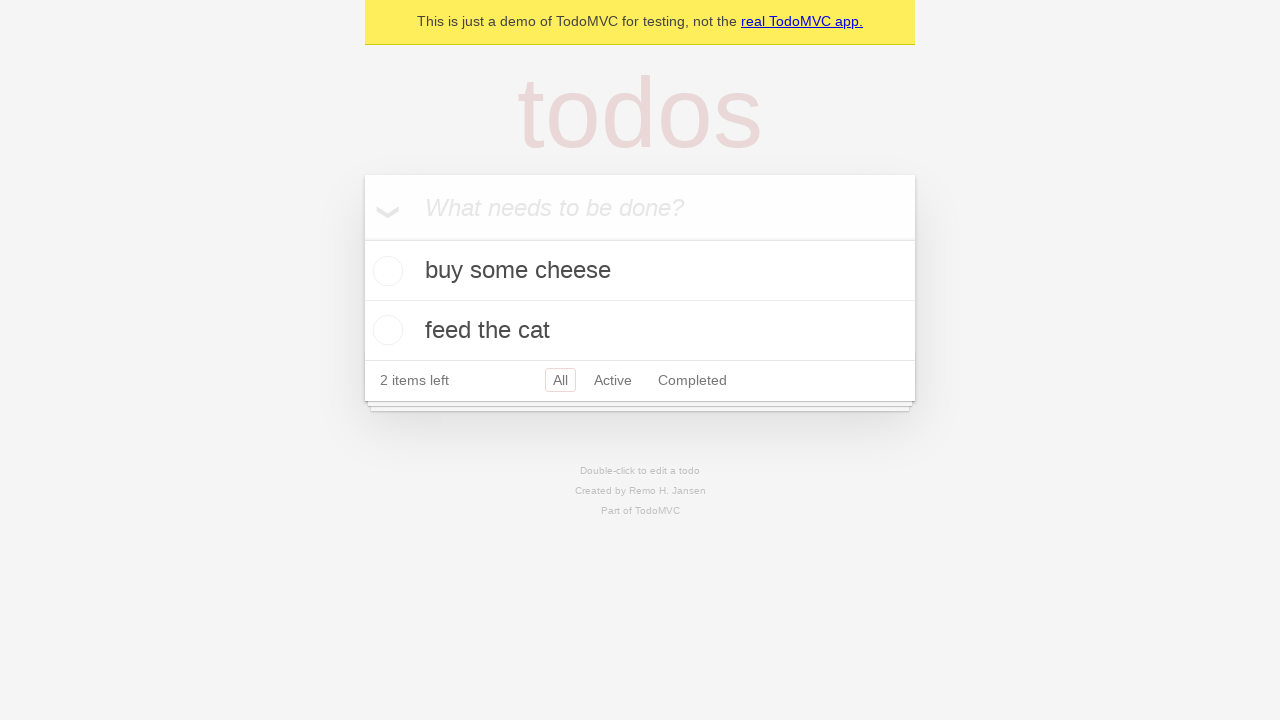

Filled new todo field with 'book a doctors appointment' on internal:attr=[placeholder="What needs to be done?"i]
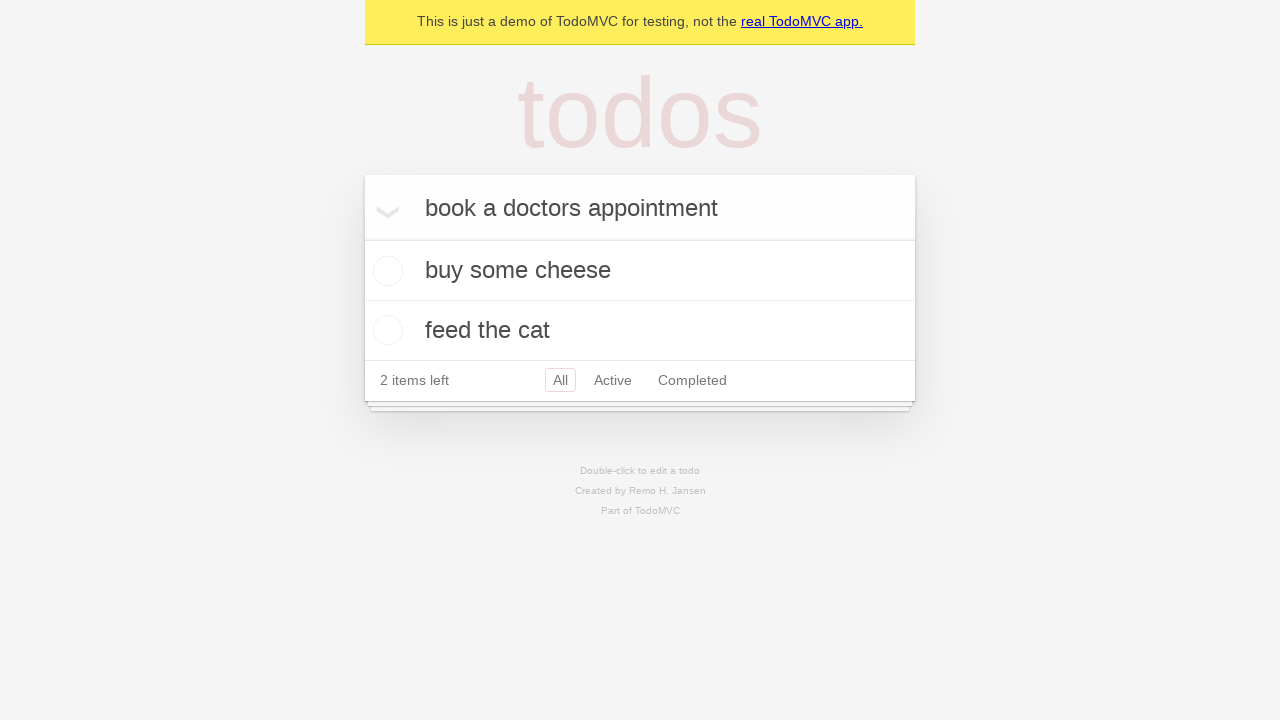

Pressed Enter to add 'book a doctors appointment' to the todo list on internal:attr=[placeholder="What needs to be done?"i]
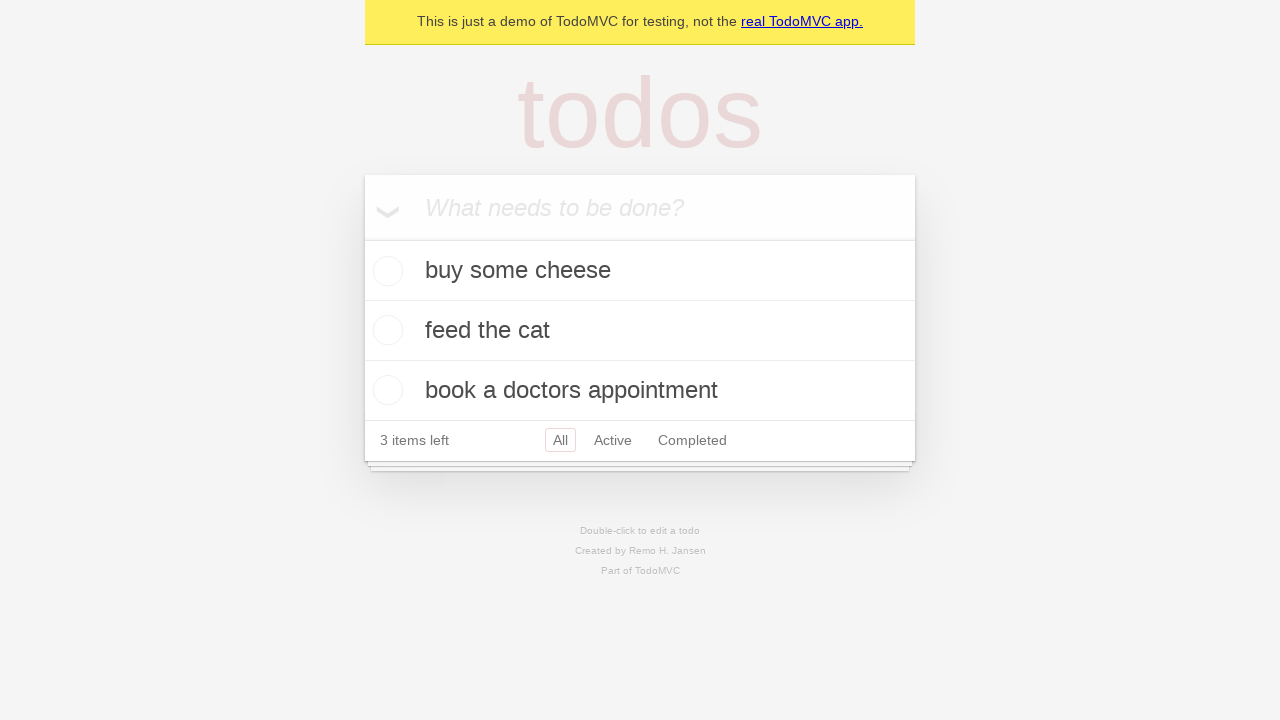

Checked the second todo item as completed at (385, 330) on internal:testid=[data-testid="todo-item"s] >> nth=1 >> internal:role=checkbox
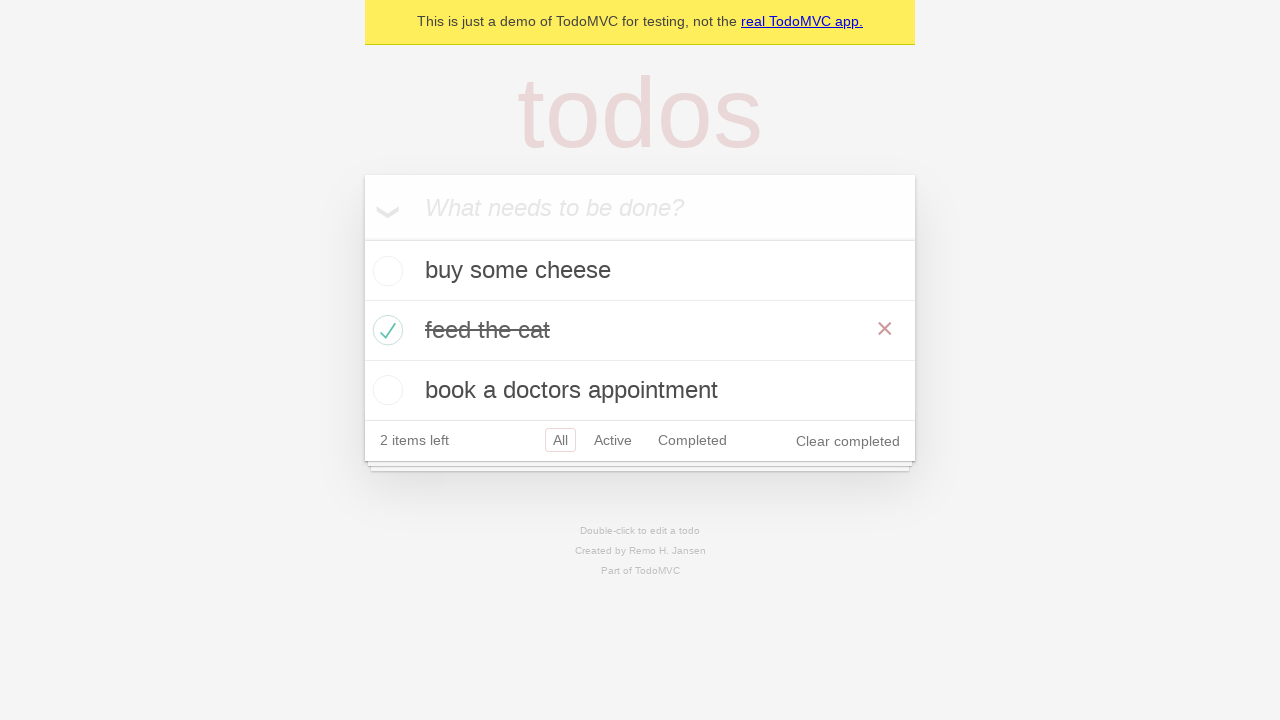

Clicked 'Clear completed' button to remove completed items at (848, 441) on internal:role=button[name="Clear completed"i]
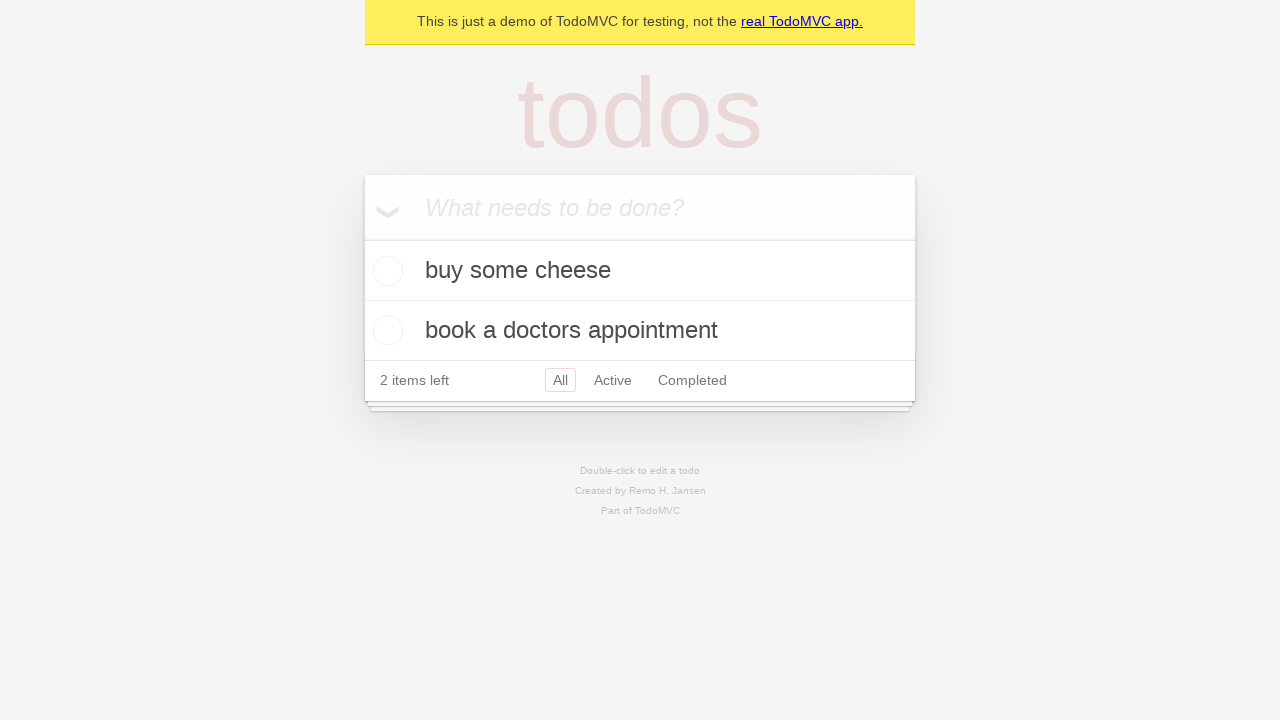

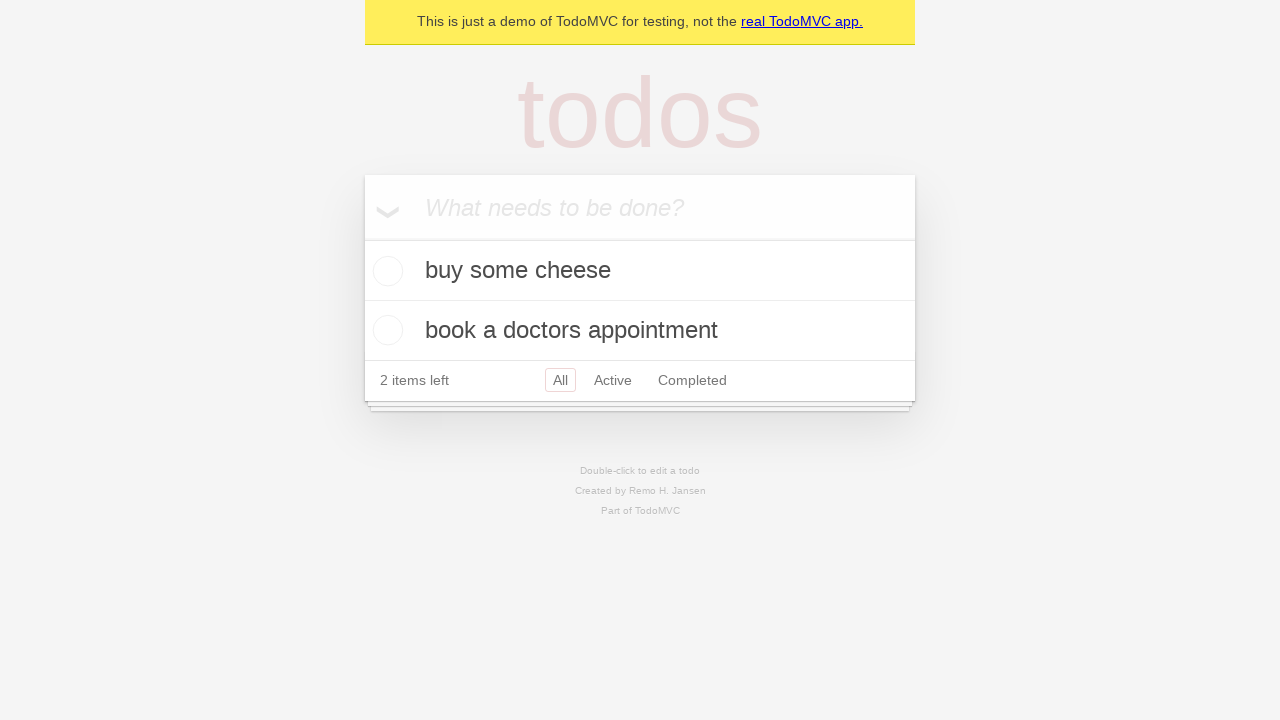